Tests simple JavaScript alert handling by clicking a button to trigger an alert and accepting it

Starting URL: http://the-internet.herokuapp.com/javascript_alerts

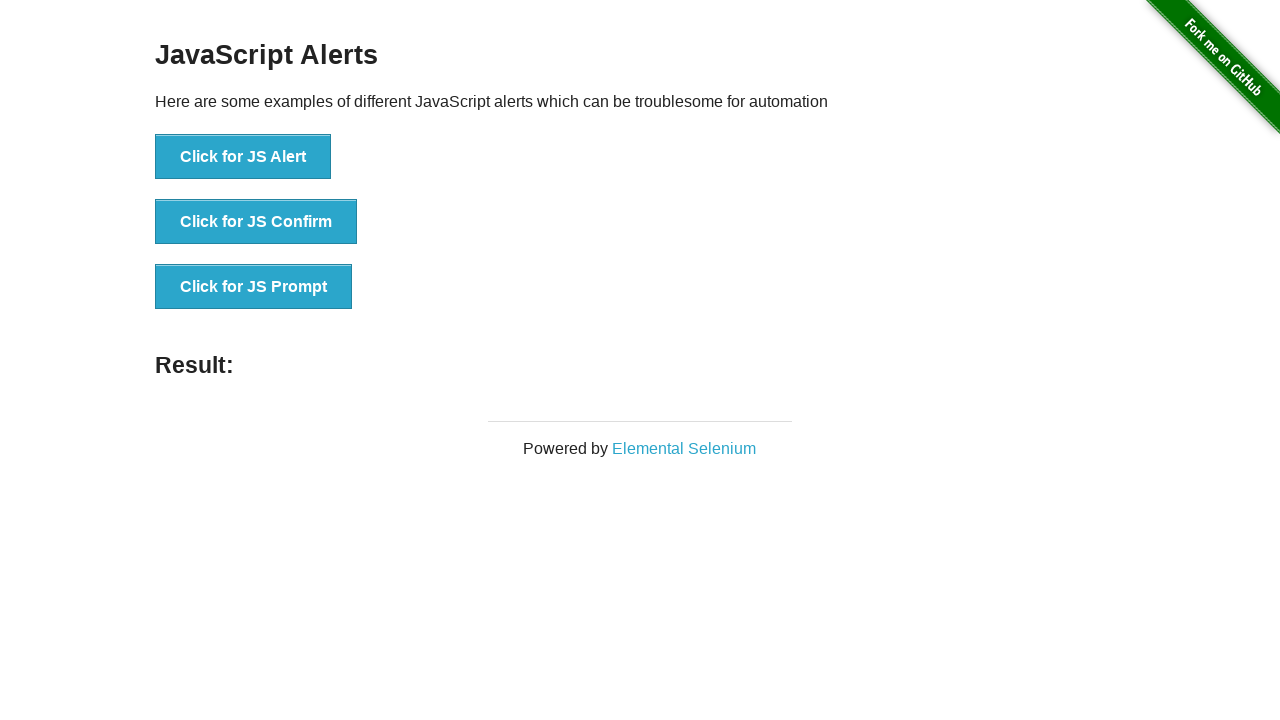

Clicked button to trigger simple JavaScript alert at (243, 157) on xpath=//button[.='Click for JS Alert']
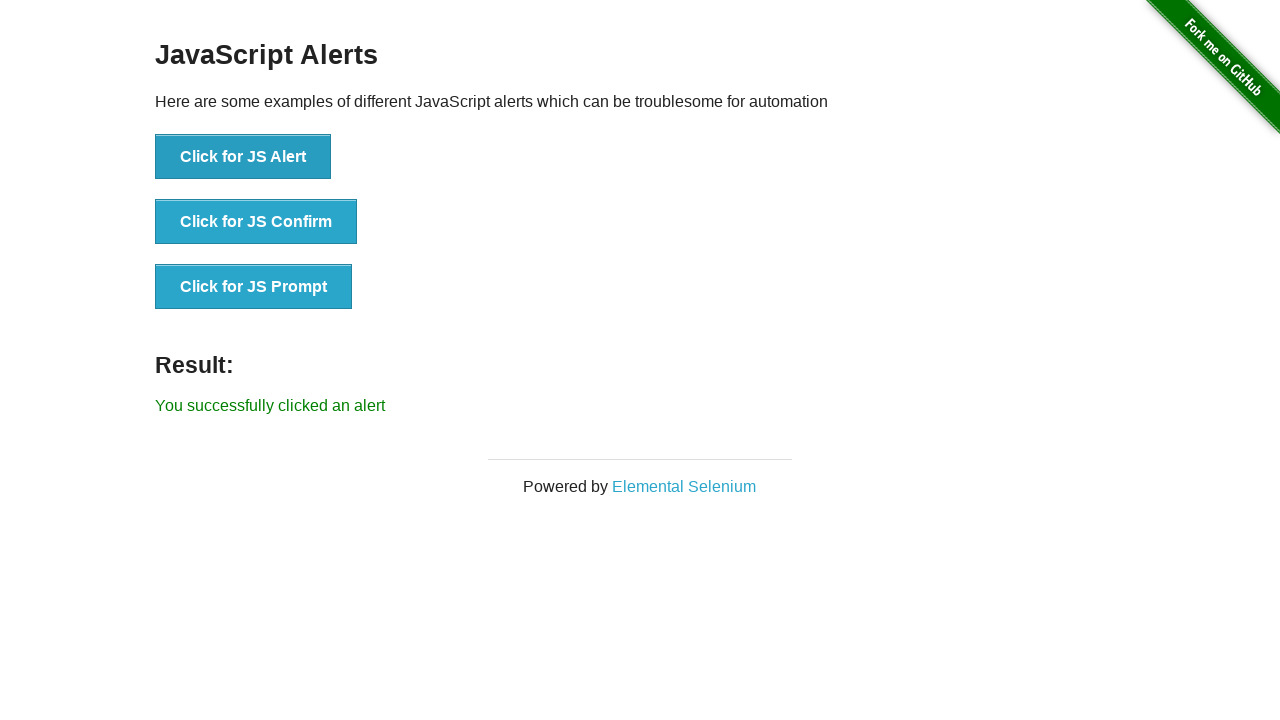

Set up dialog handler to accept alert
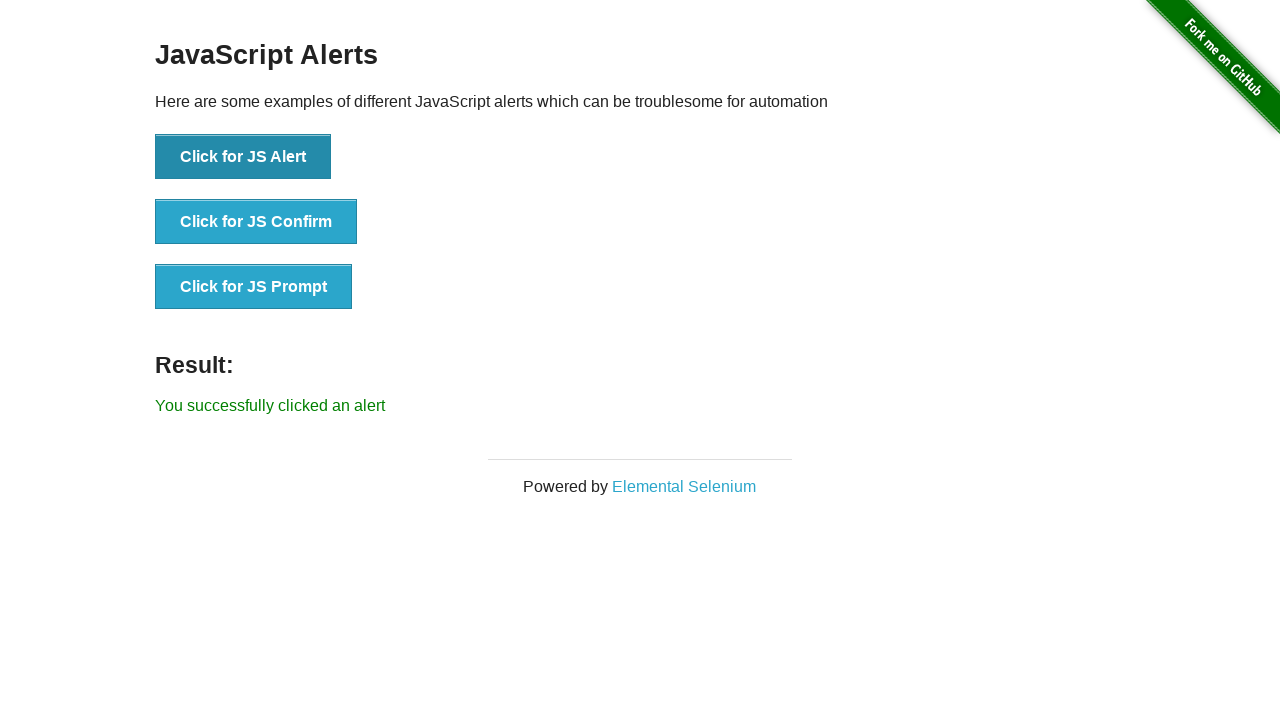

Result message appeared after accepting alert
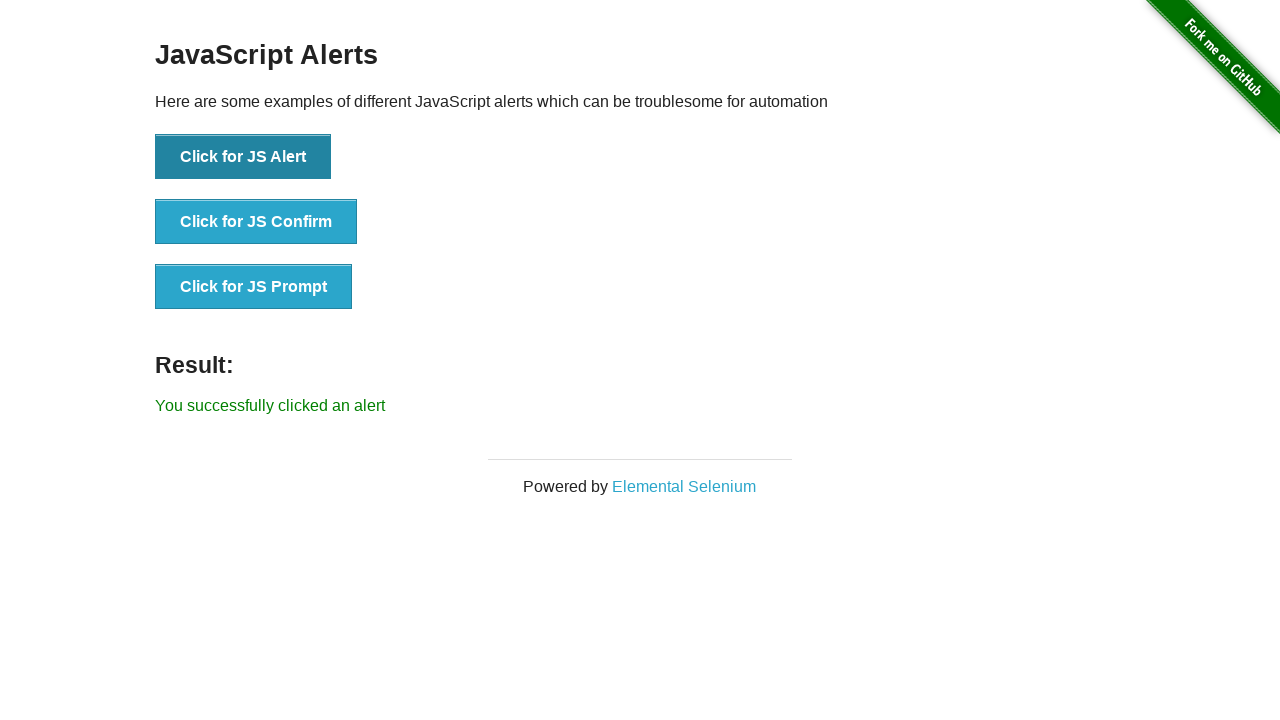

Verified result text matches expected message
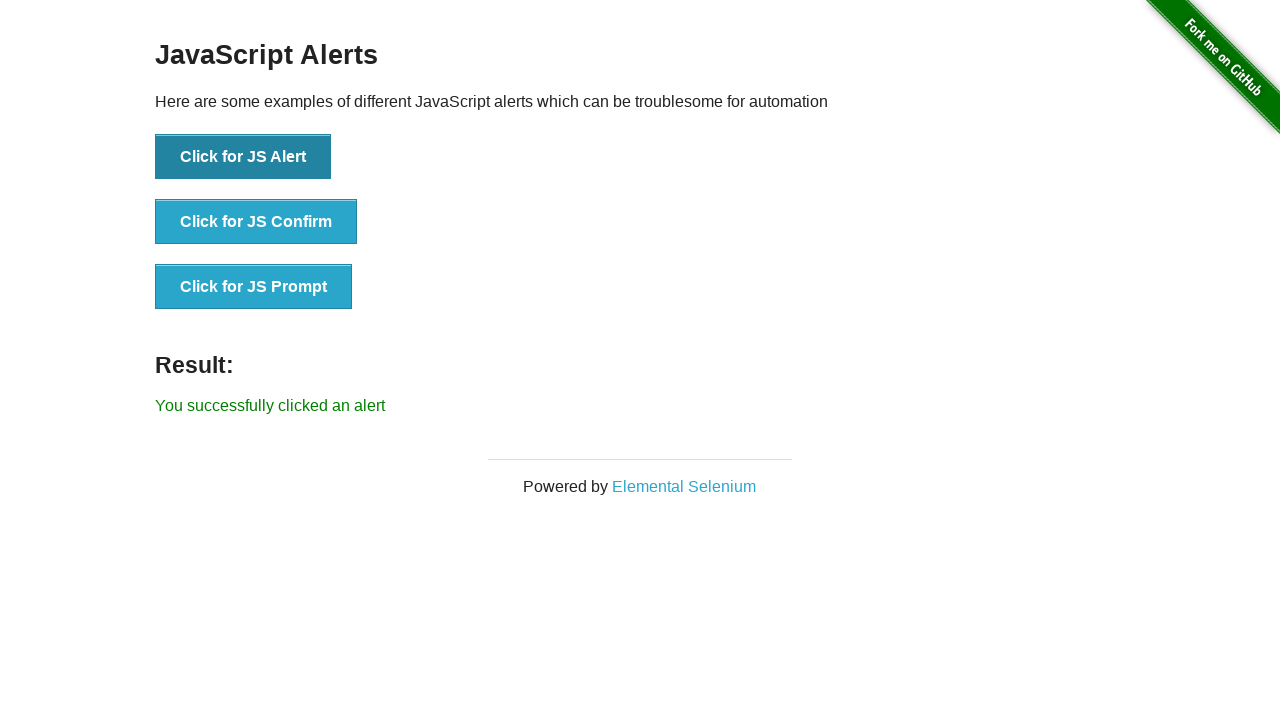

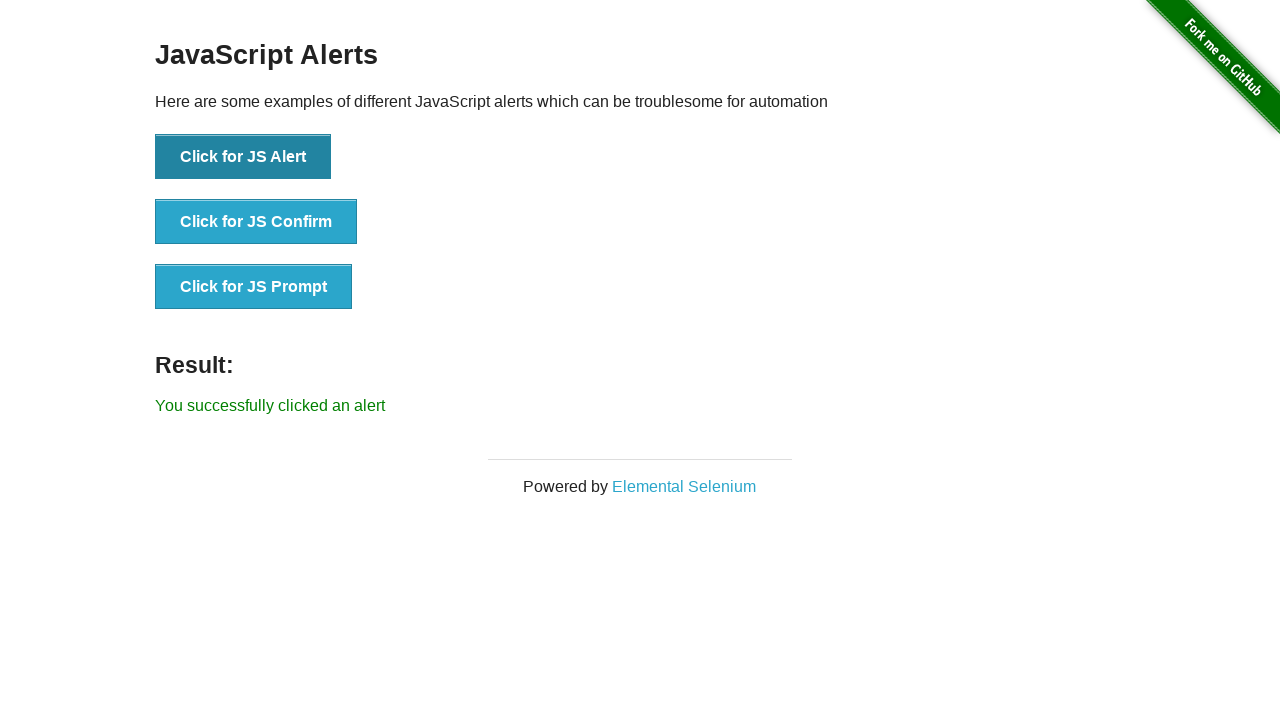